Tests radio button selection functionality by clicking through multiple radio buttons and verifying each can be selected. The test iterates through all radio buttons on the page, clicks each one, and confirms the selection state.

Starting URL: http://test.rubywatir.com/radios.php

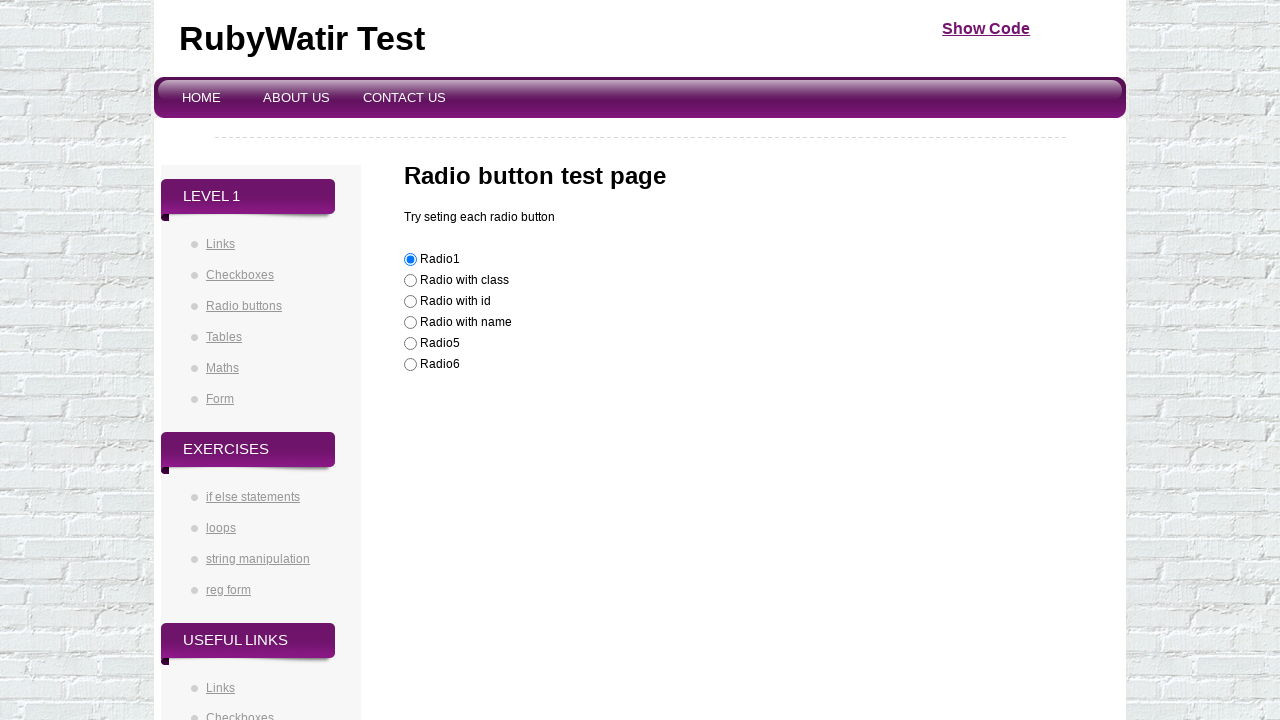

Located all radio buttons on the page
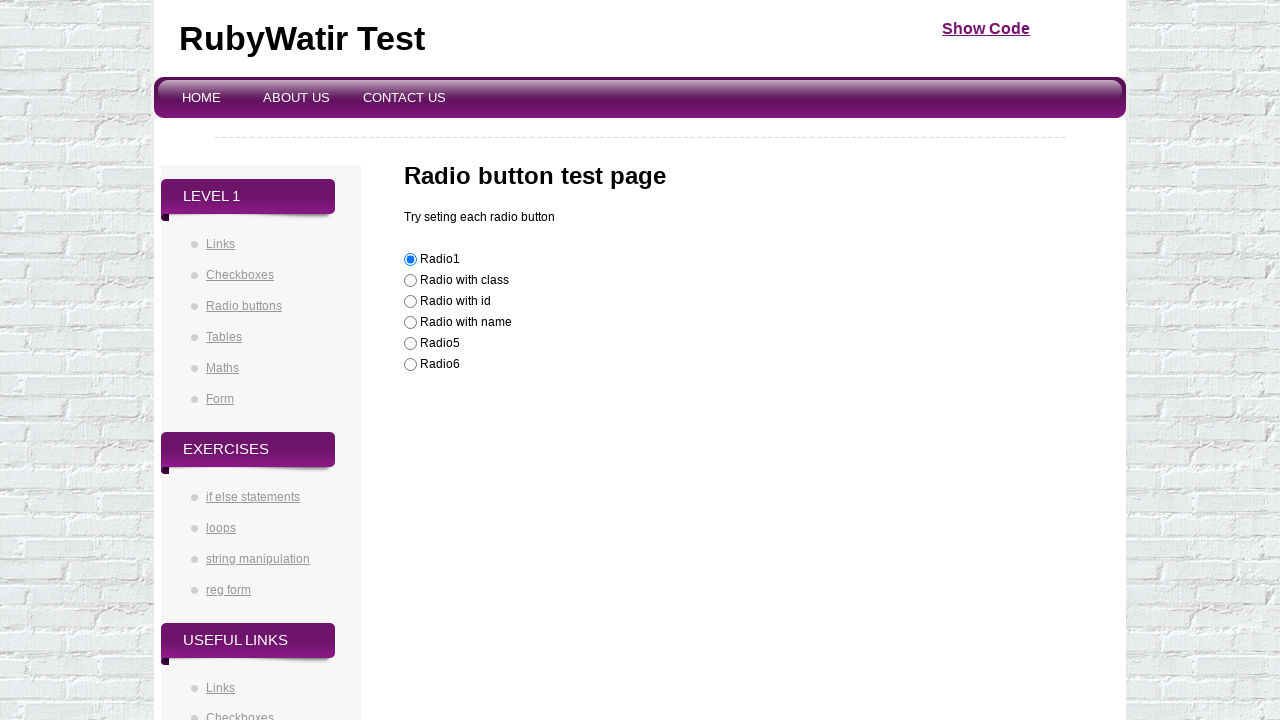

Clicked a radio button at (410, 260) on xpath=//p/input >> nth=0
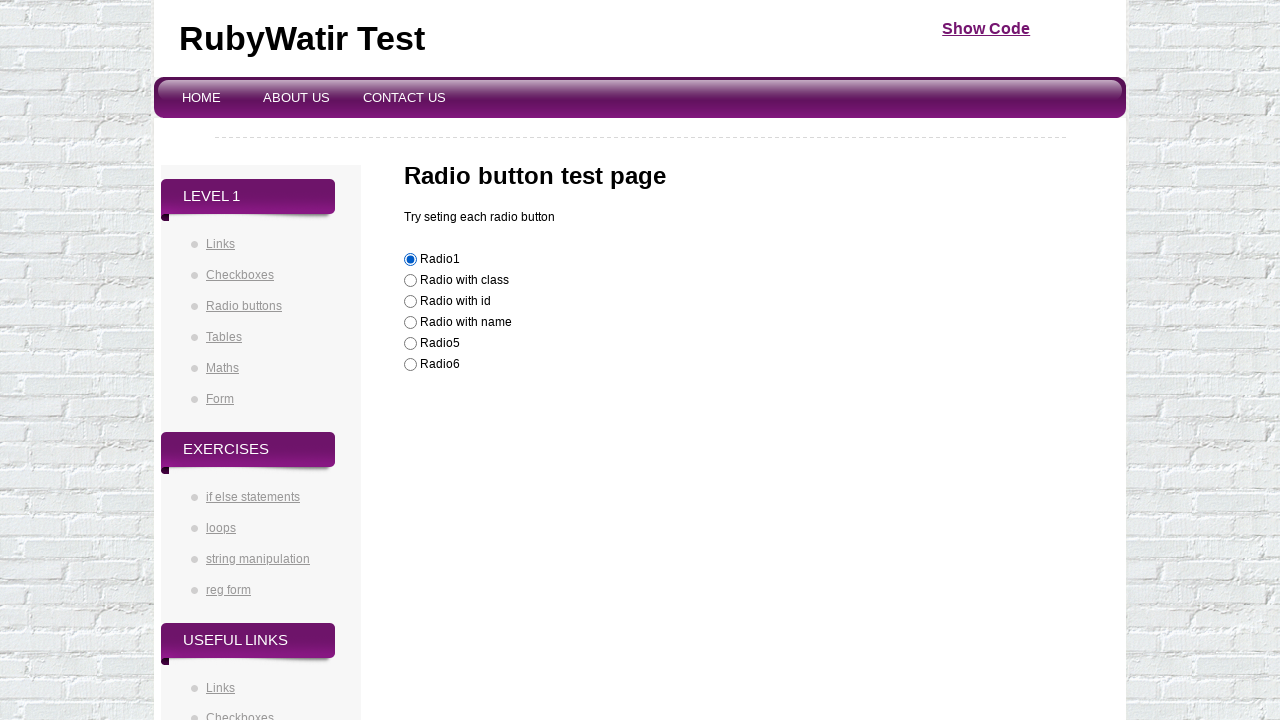

Waited 1 second for radio button to register
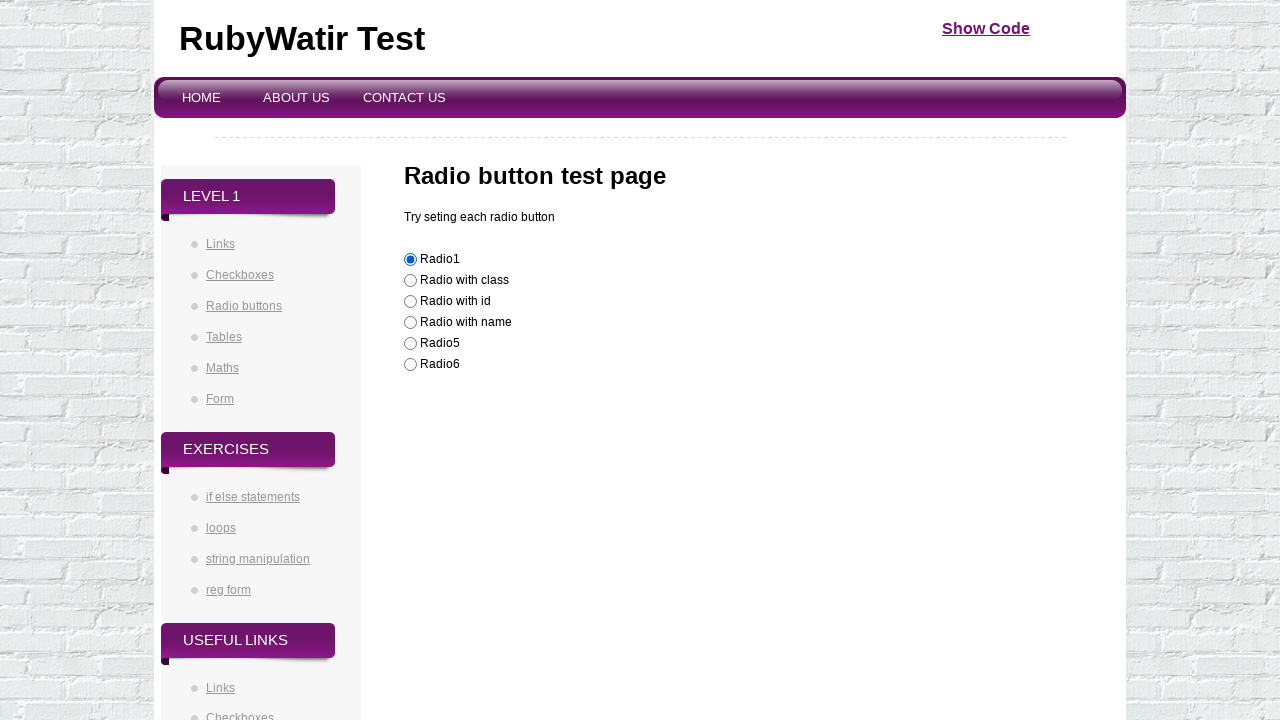

Verified radio button is checked
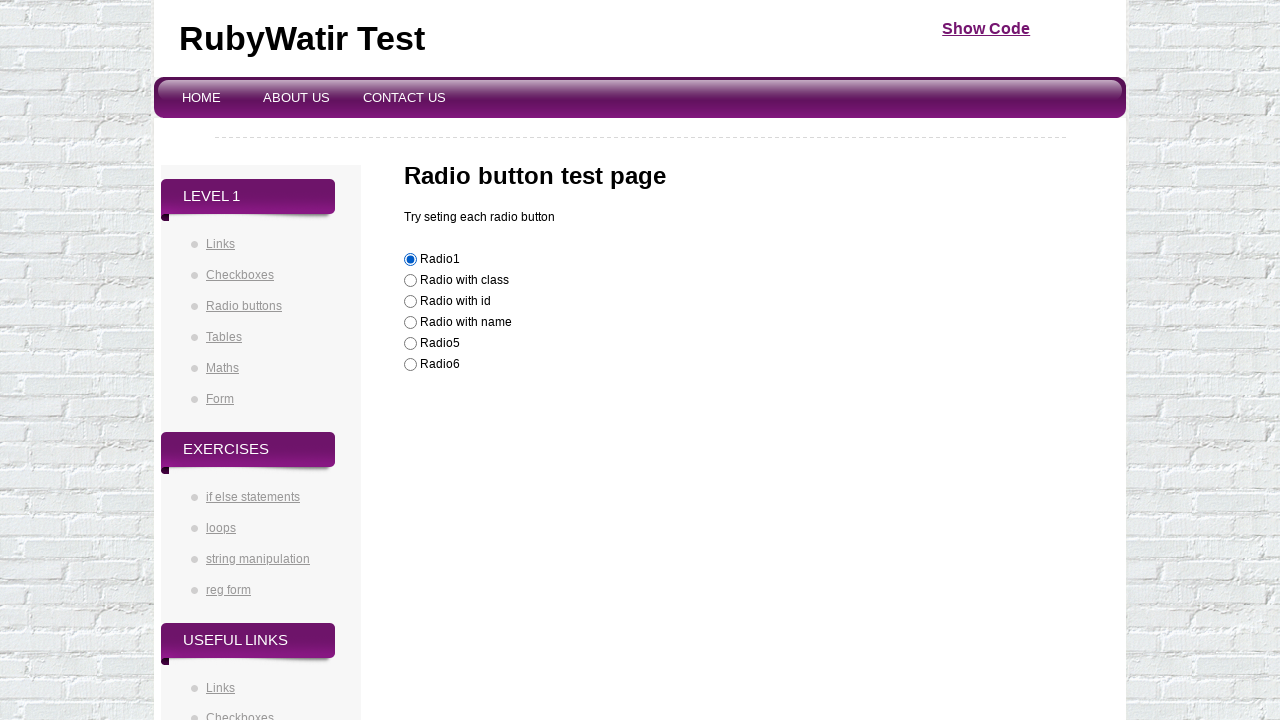

Clicked a radio button at (410, 281) on xpath=//p/input >> nth=1
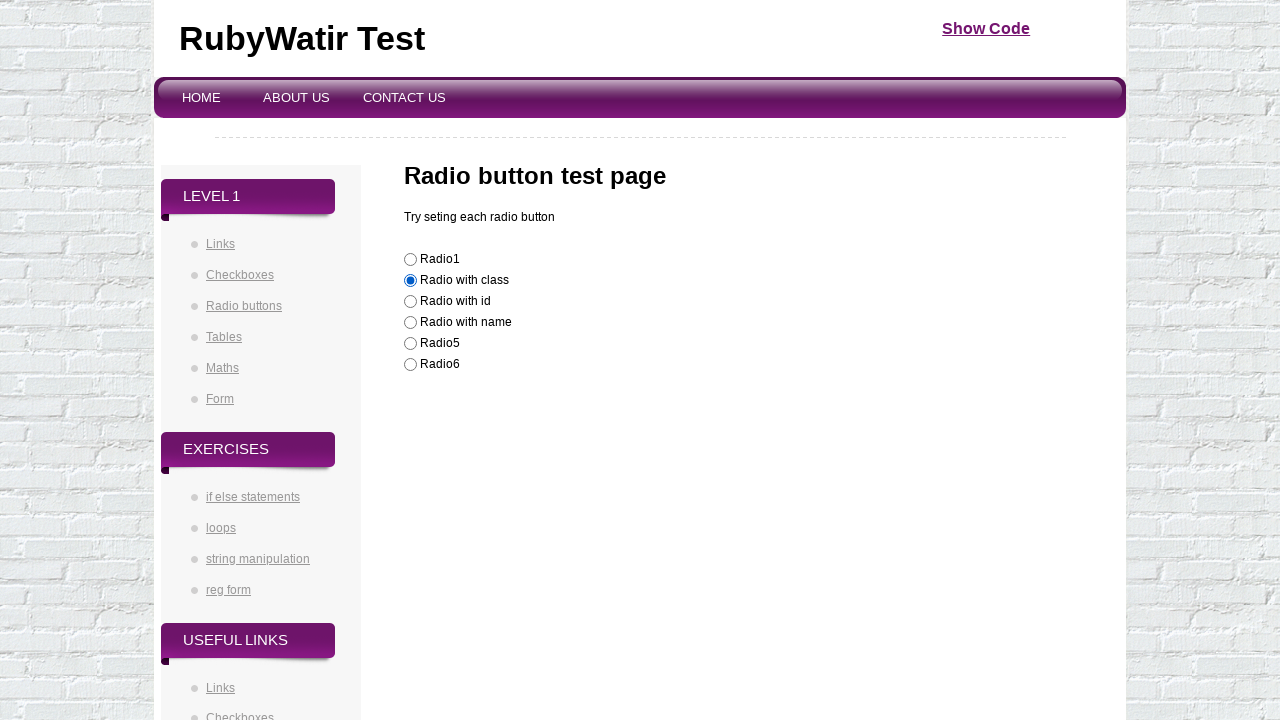

Waited 1 second for radio button to register
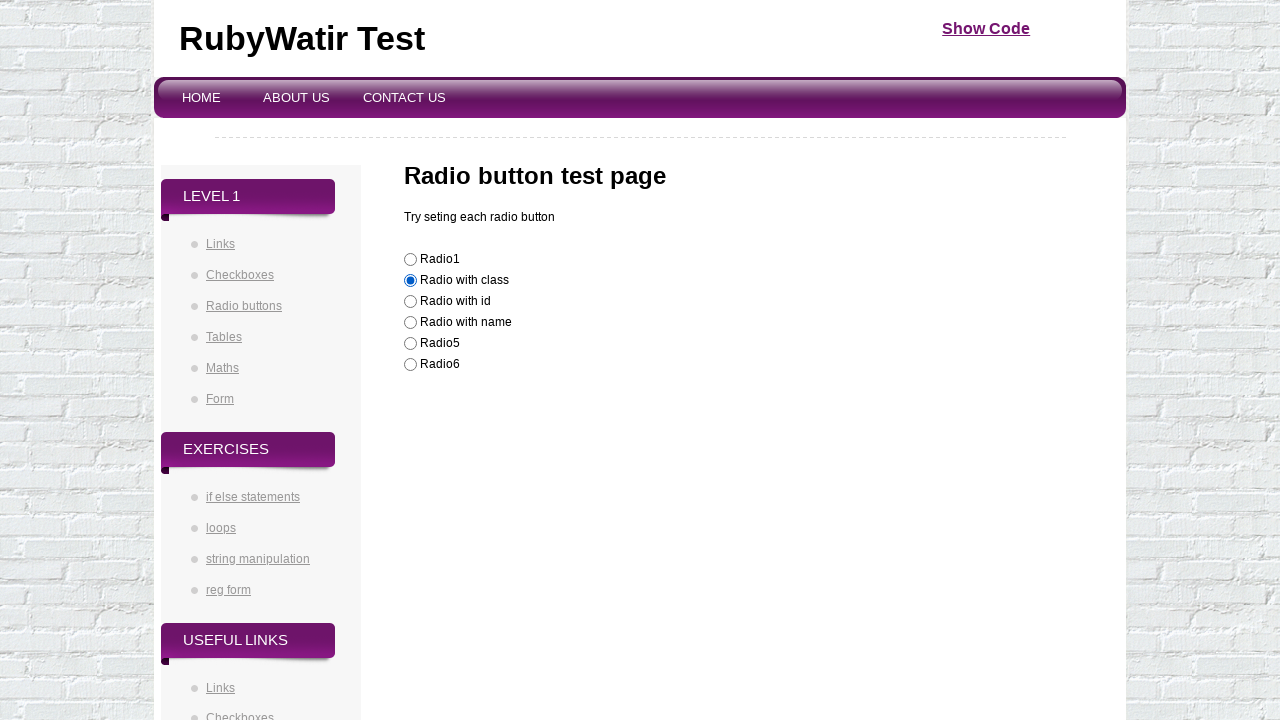

Verified radio button is checked
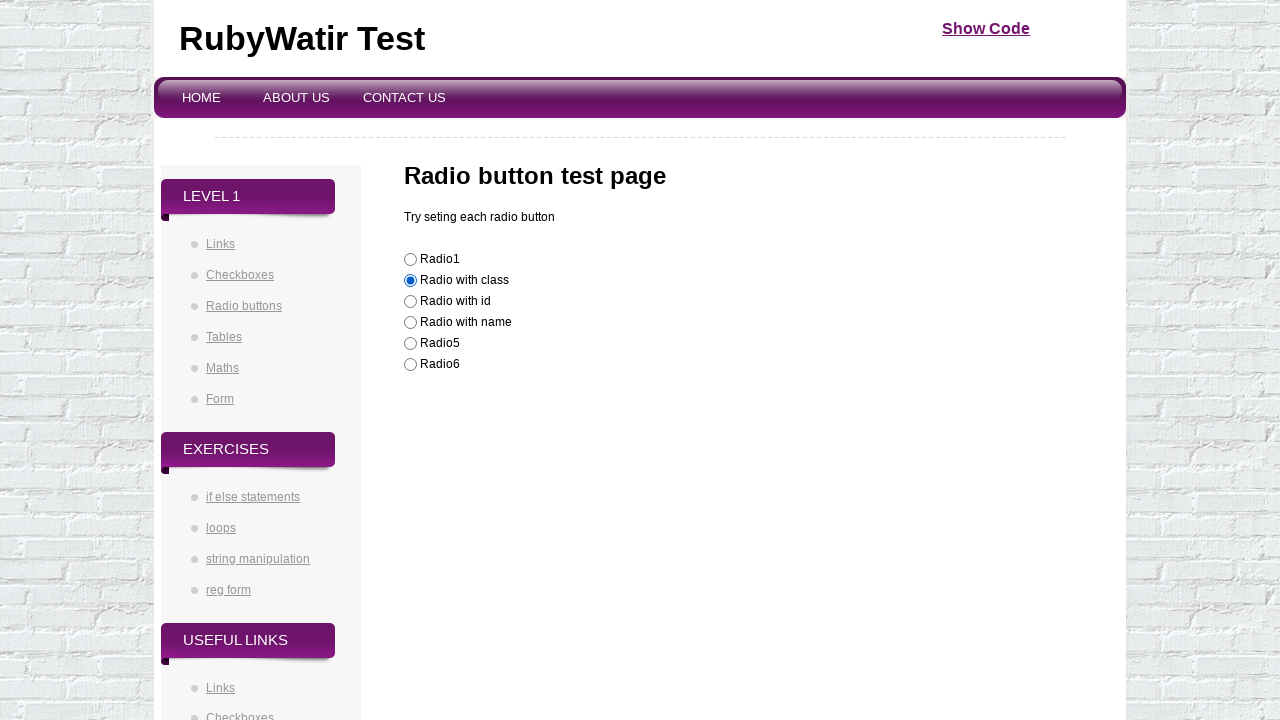

Clicked a radio button at (410, 302) on xpath=//p/input >> nth=2
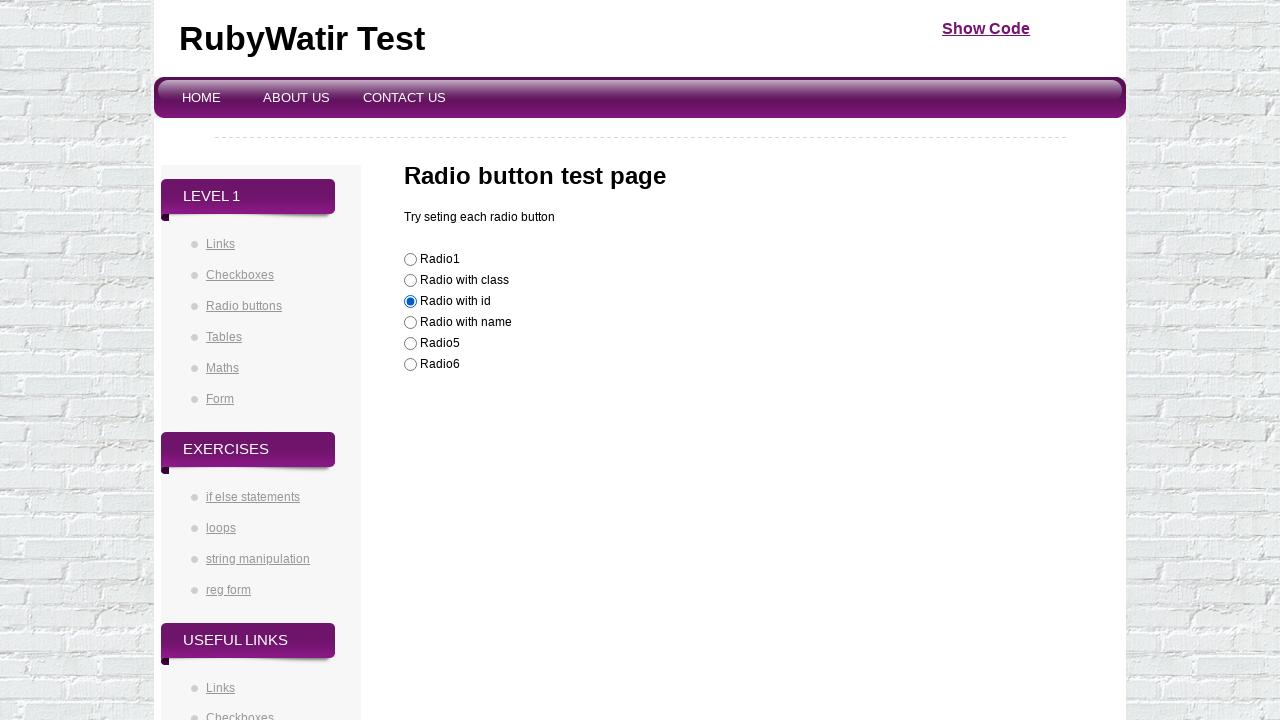

Waited 1 second for radio button to register
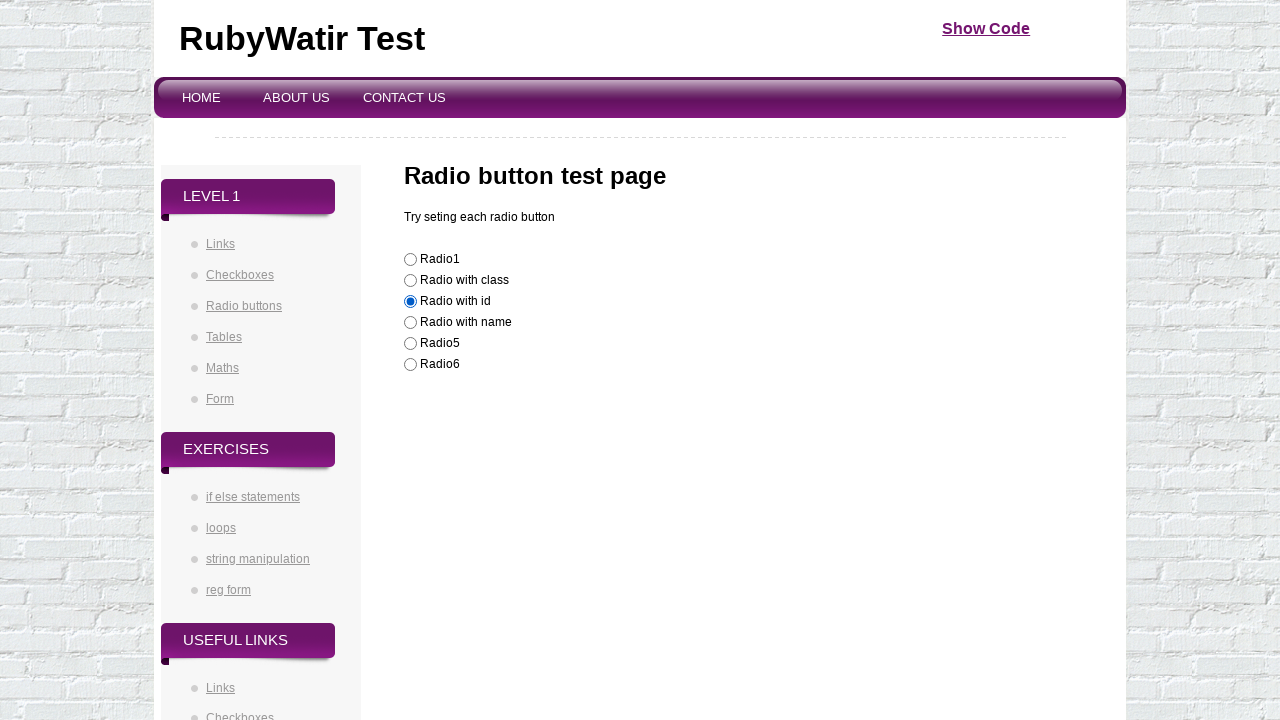

Verified radio button is checked
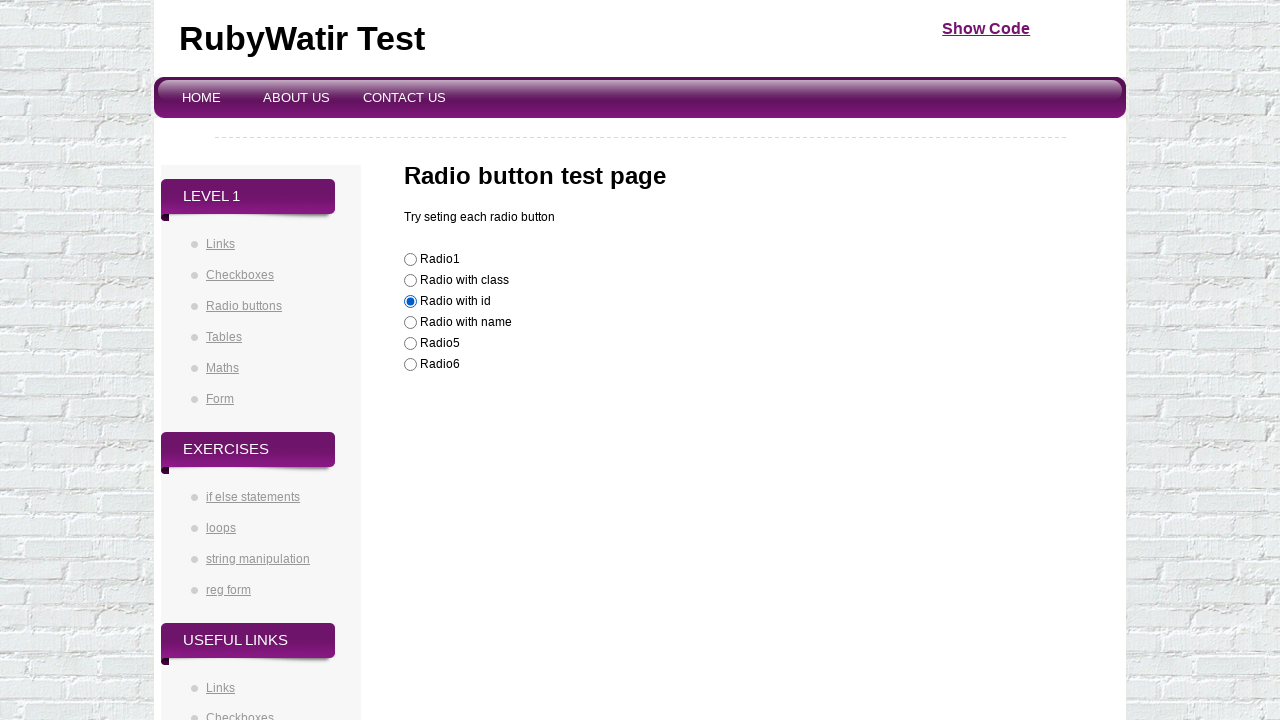

Clicked a radio button at (410, 323) on xpath=//p/input >> nth=3
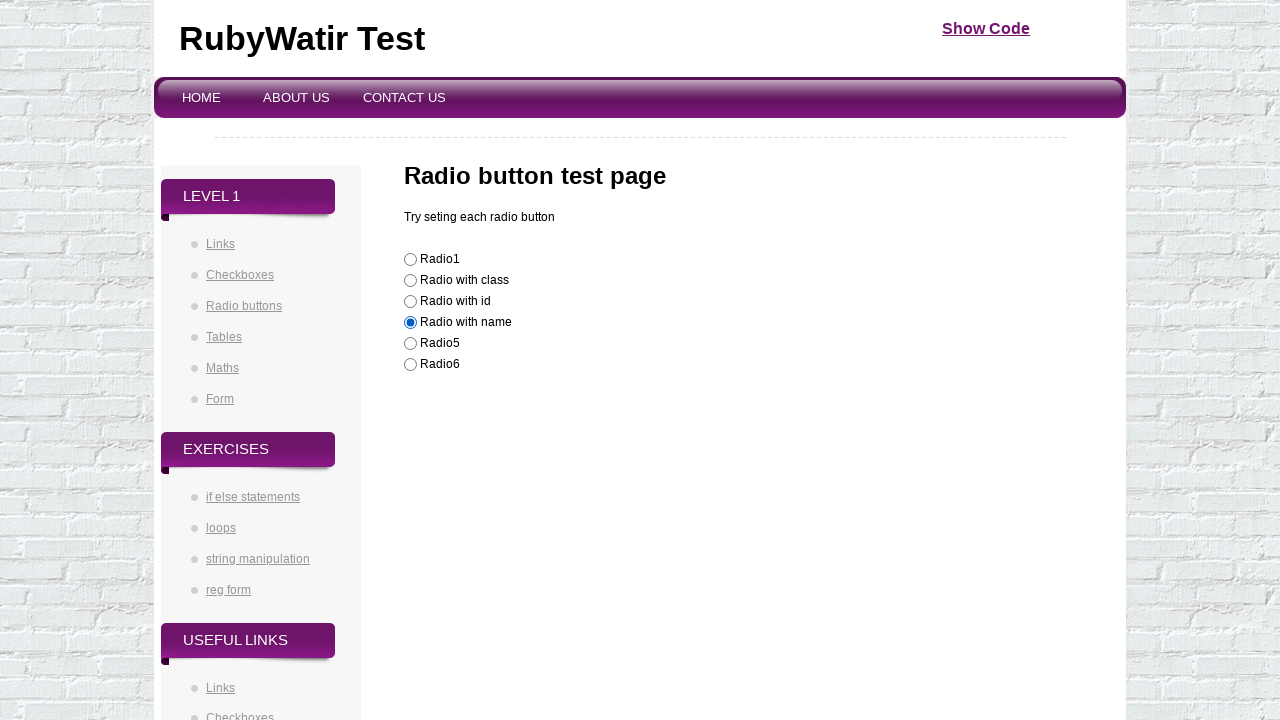

Waited 1 second for radio button to register
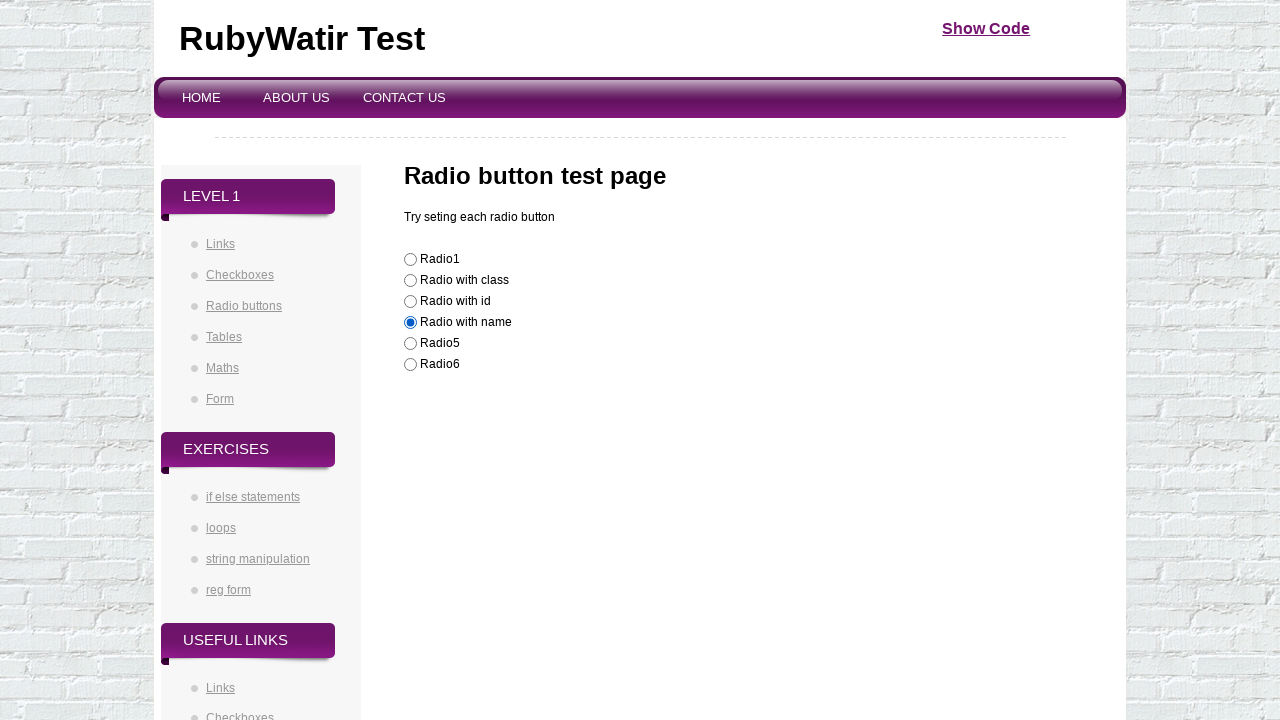

Verified radio button is checked
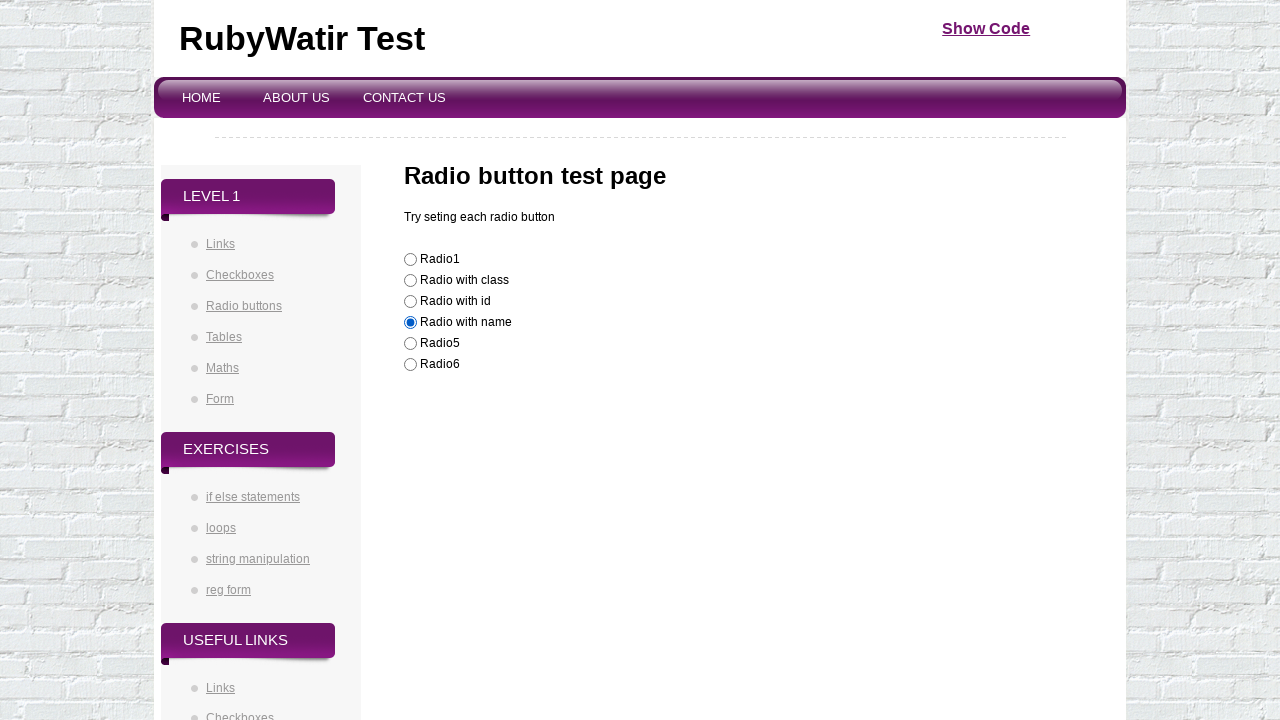

Clicked a radio button at (410, 344) on xpath=//p/input >> nth=4
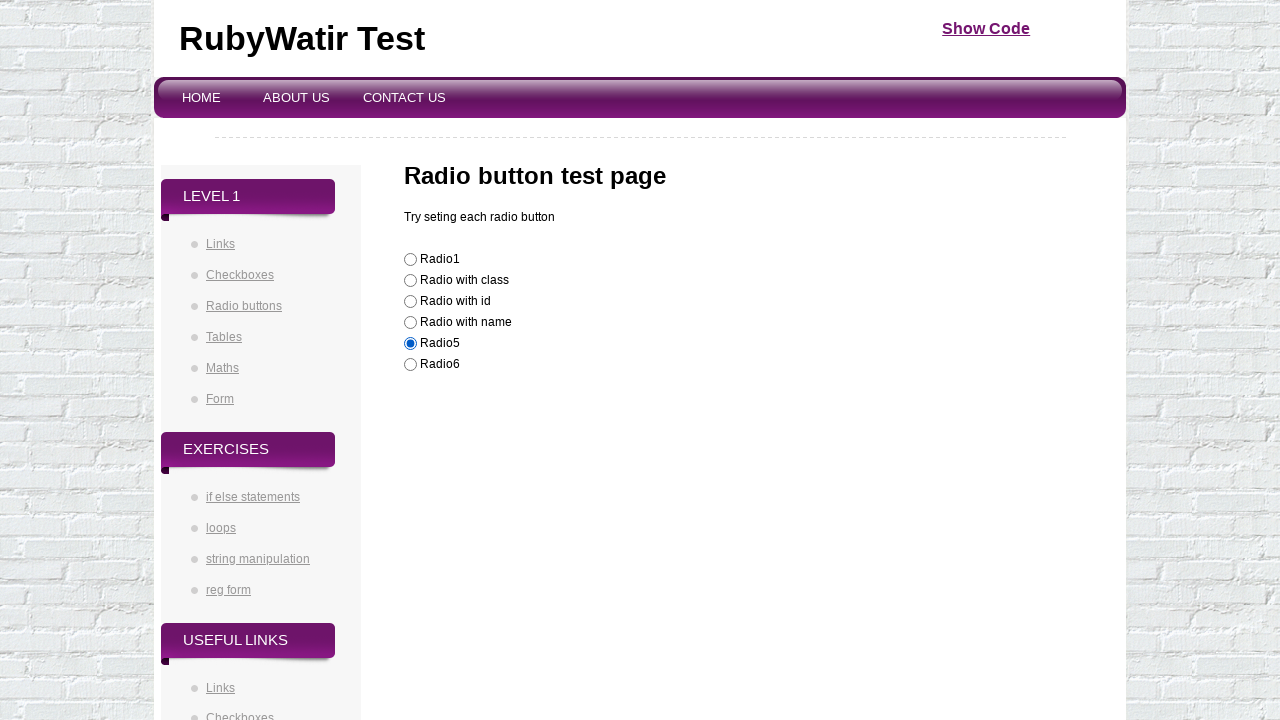

Waited 1 second for radio button to register
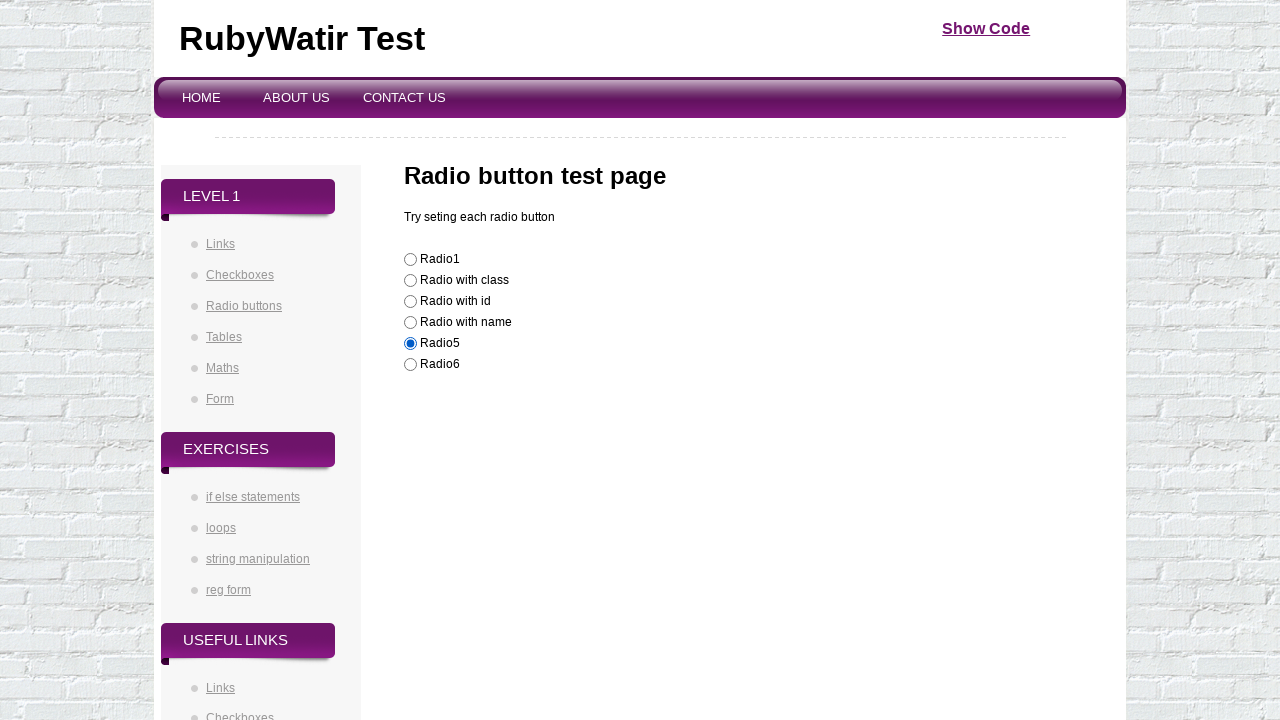

Verified radio button is checked
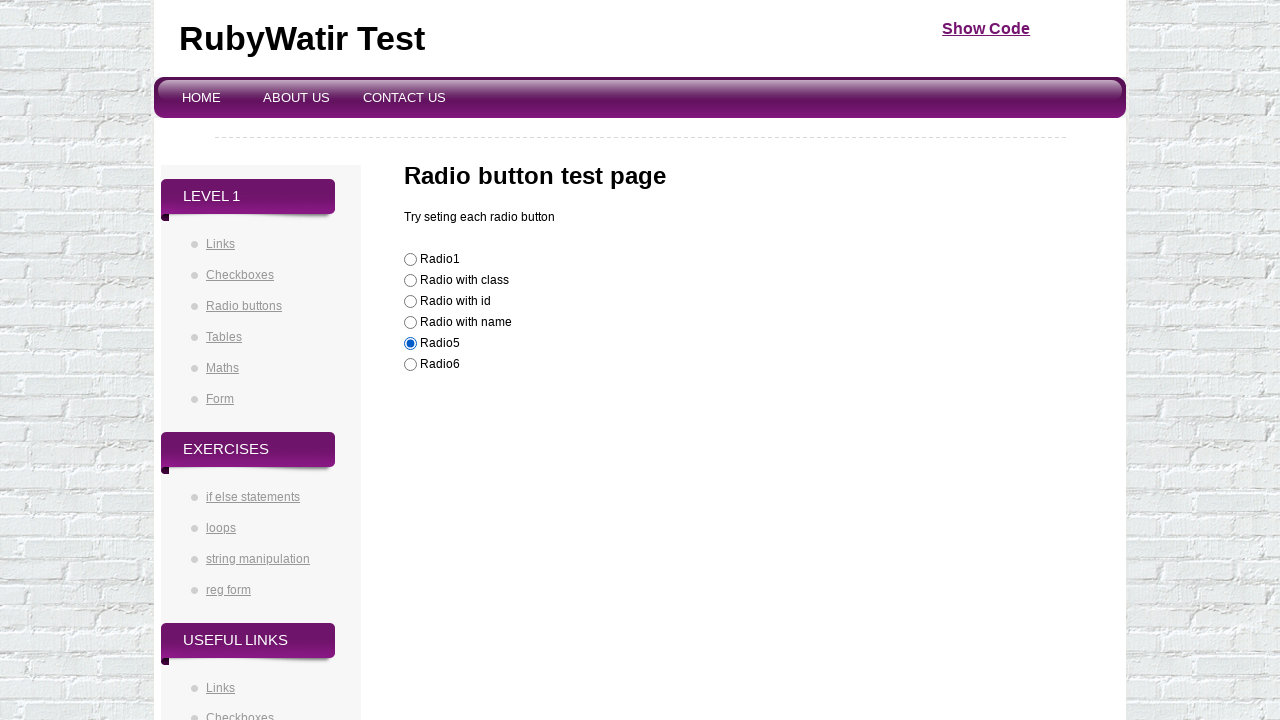

Clicked a radio button at (410, 365) on xpath=//p/input >> nth=5
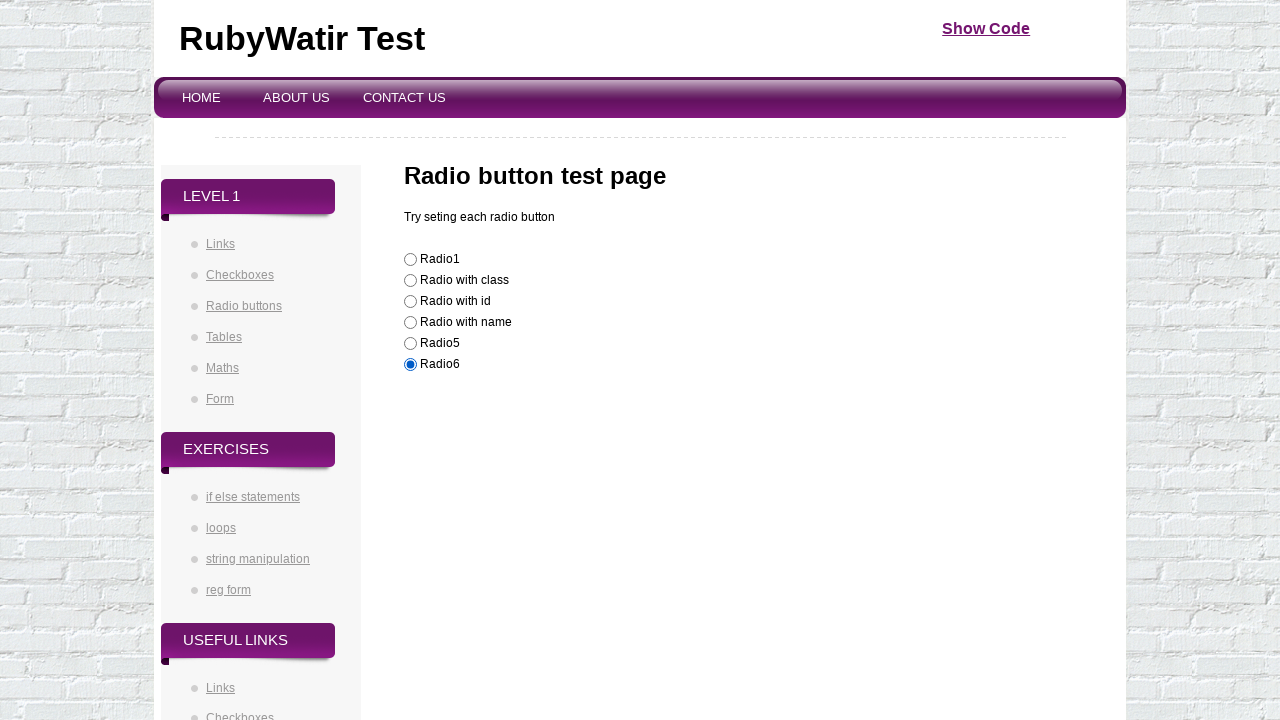

Waited 1 second for radio button to register
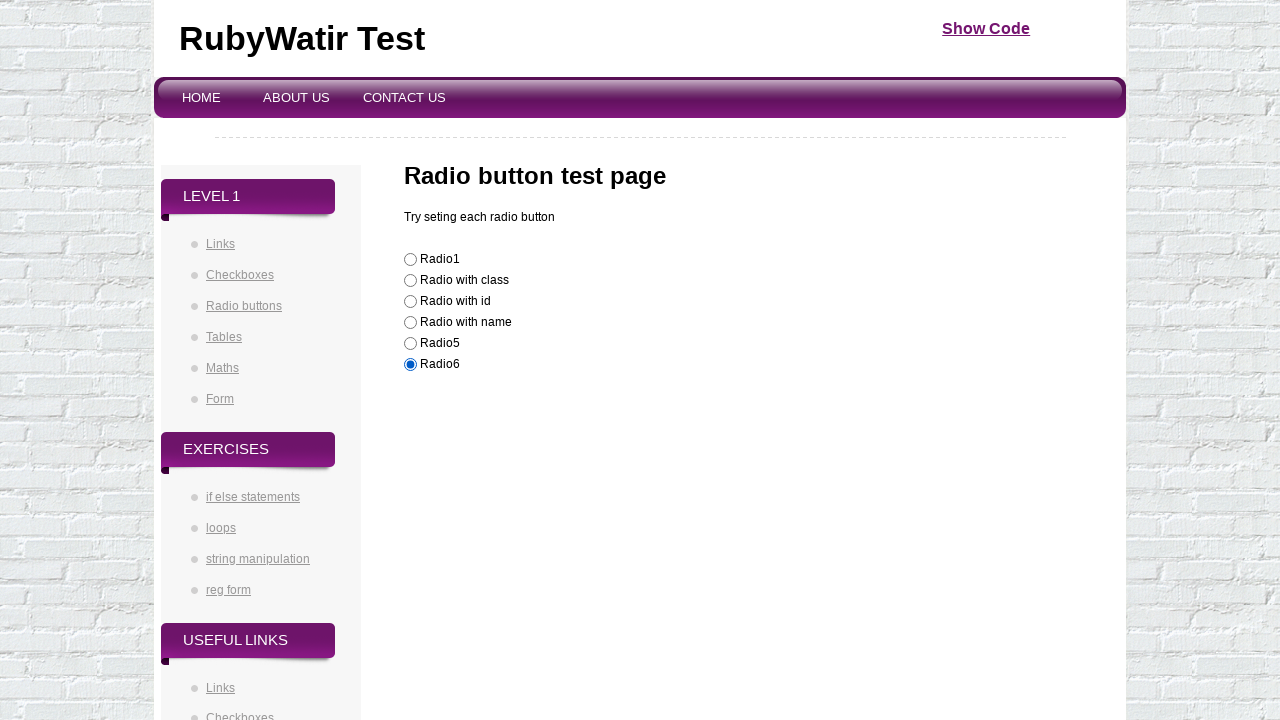

Verified radio button is checked
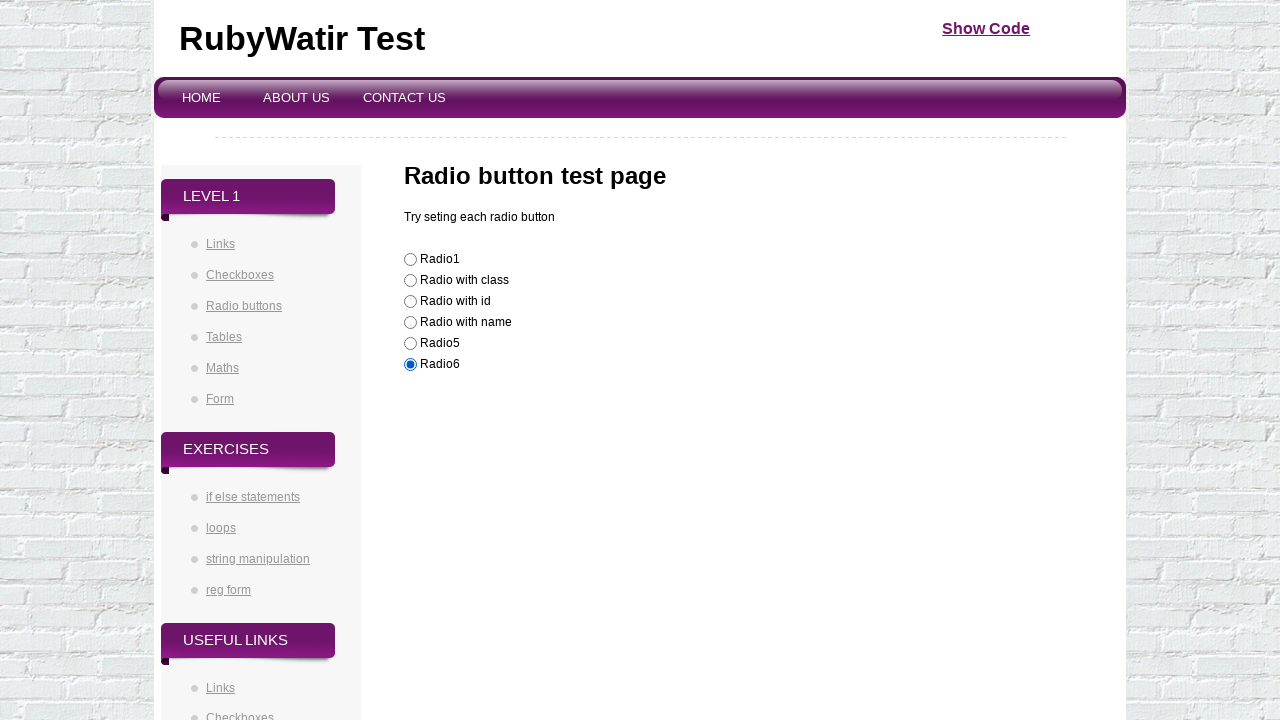

Located first radio button
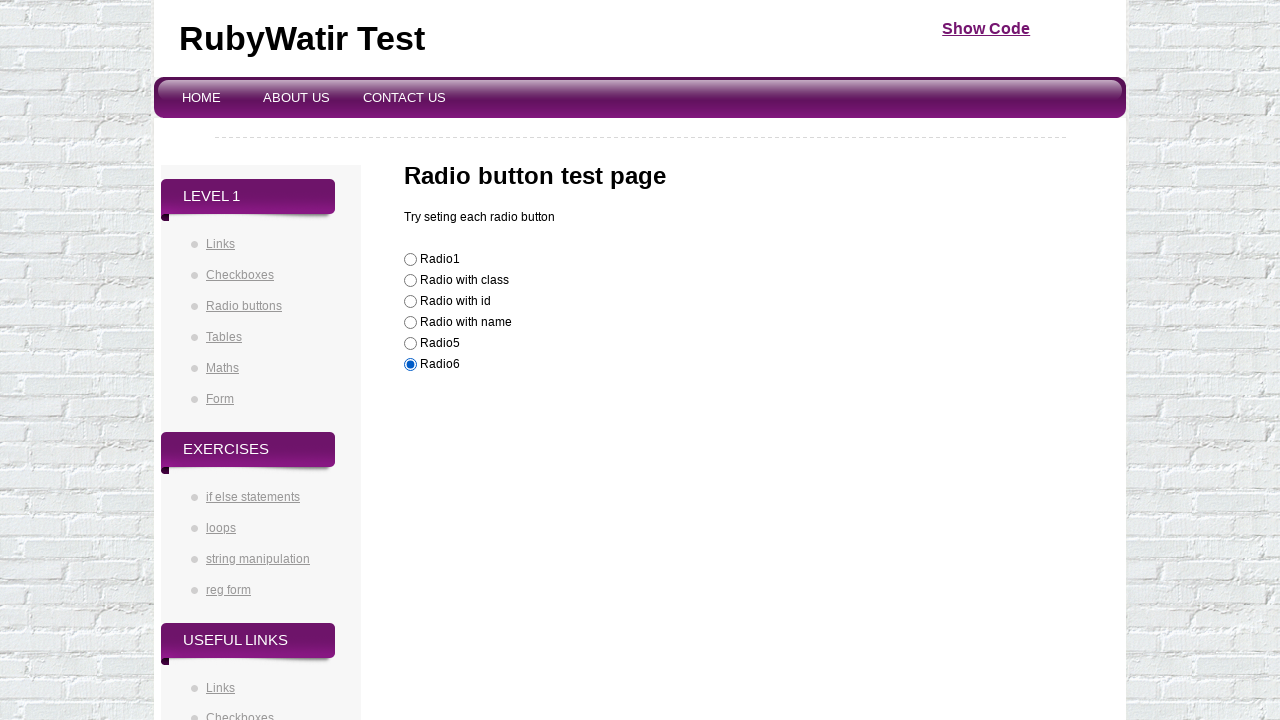

Checked if first radio button is enabled
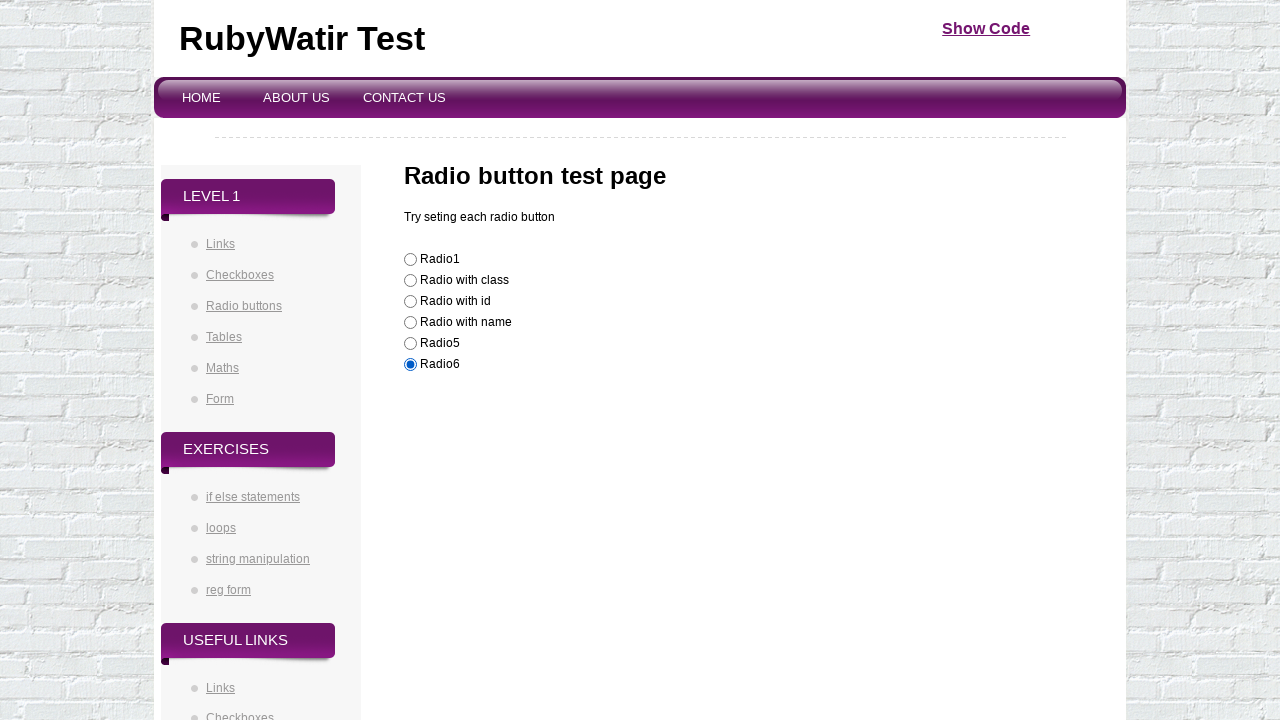

Clicked first radio button again at (410, 260) on xpath=//p/input >> nth=0
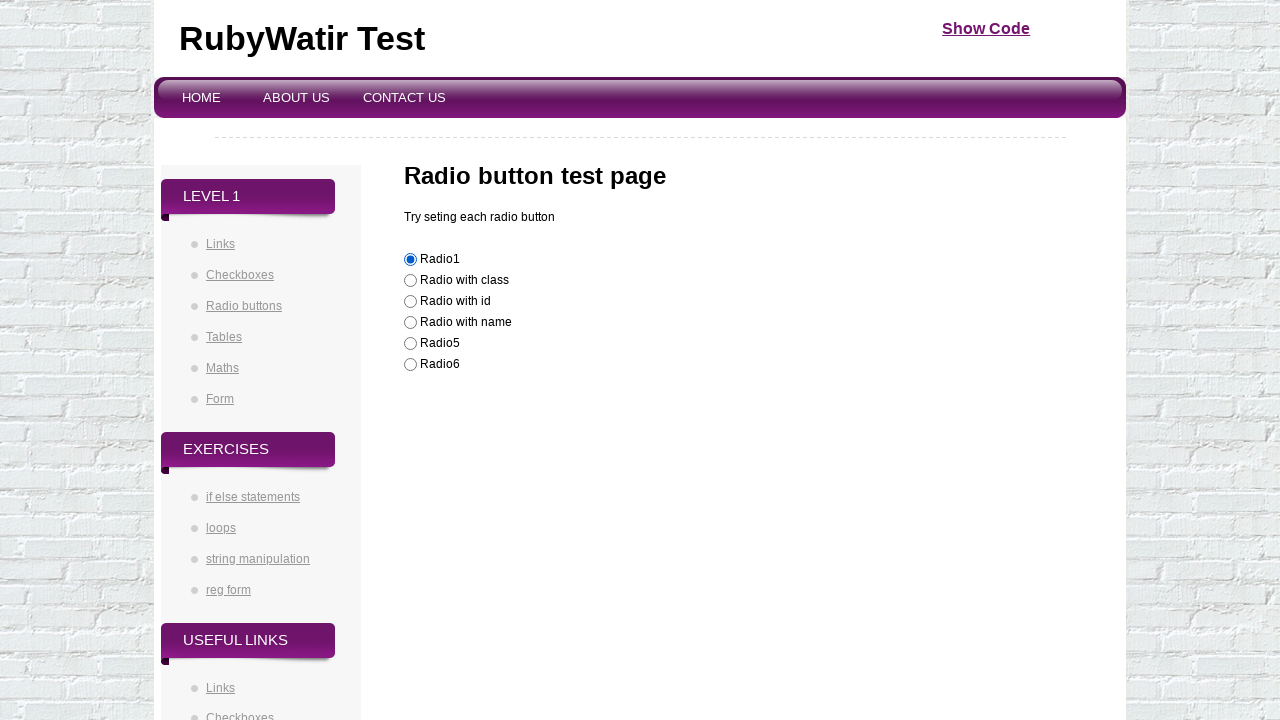

Waited 1 second after clicking first radio button
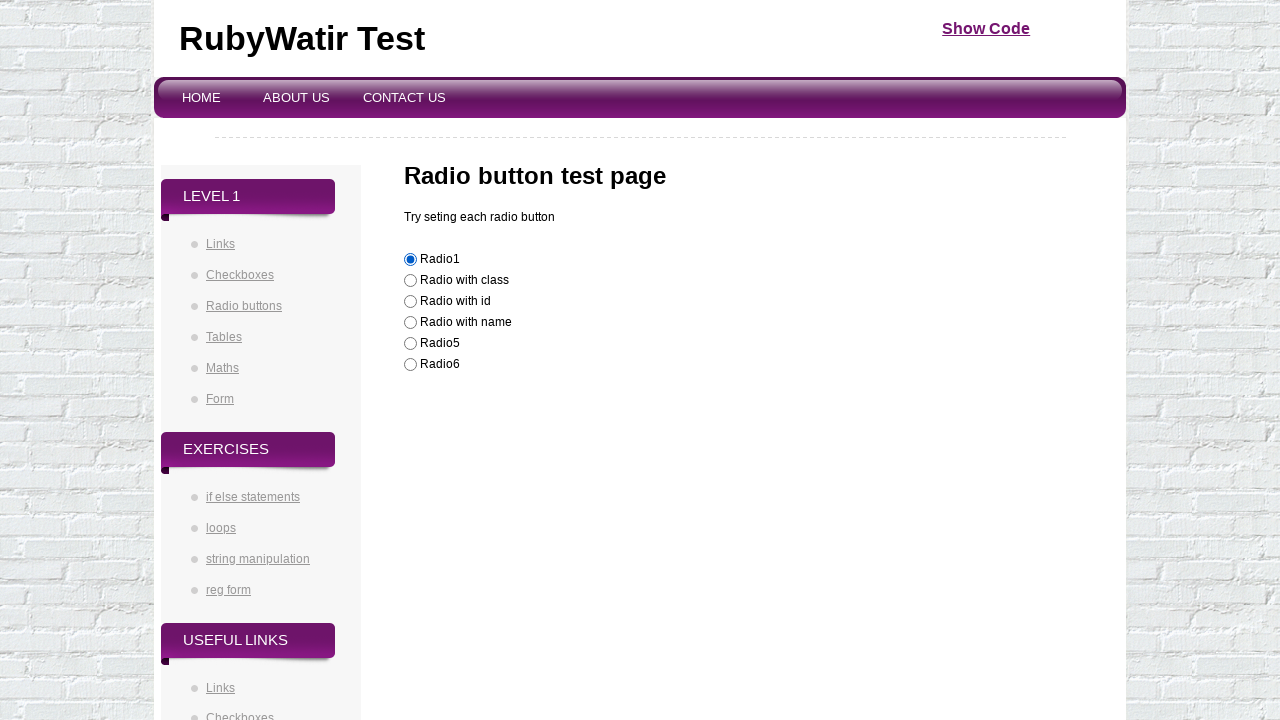

Located third radio button (radioname)
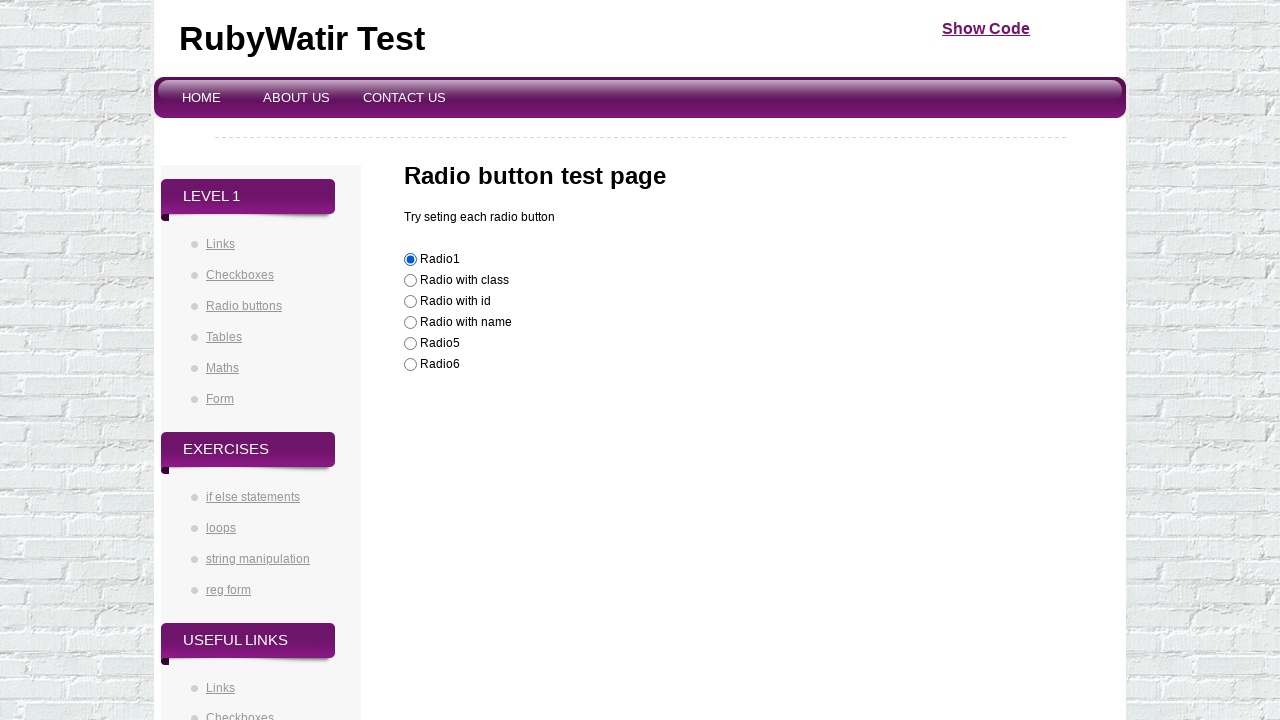

Checked if third radio button is enabled
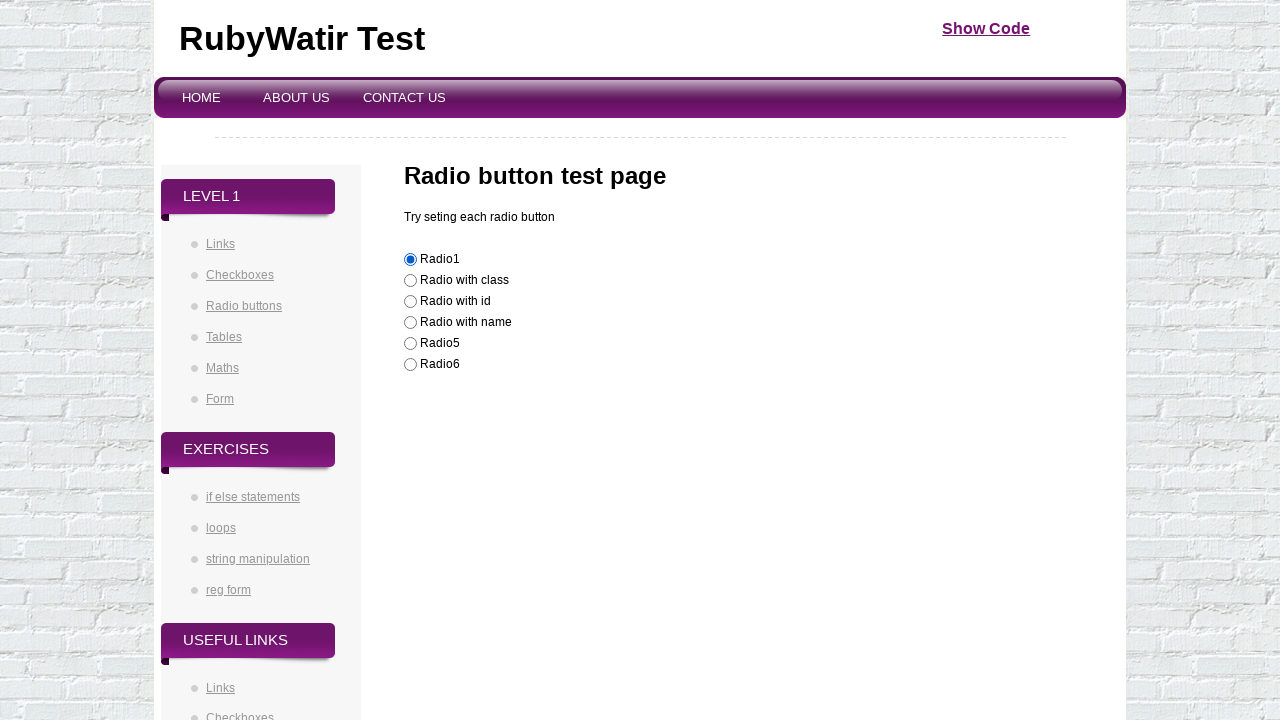

Clicked third radio button (radioname) at (410, 302) on xpath=//p/input[3]
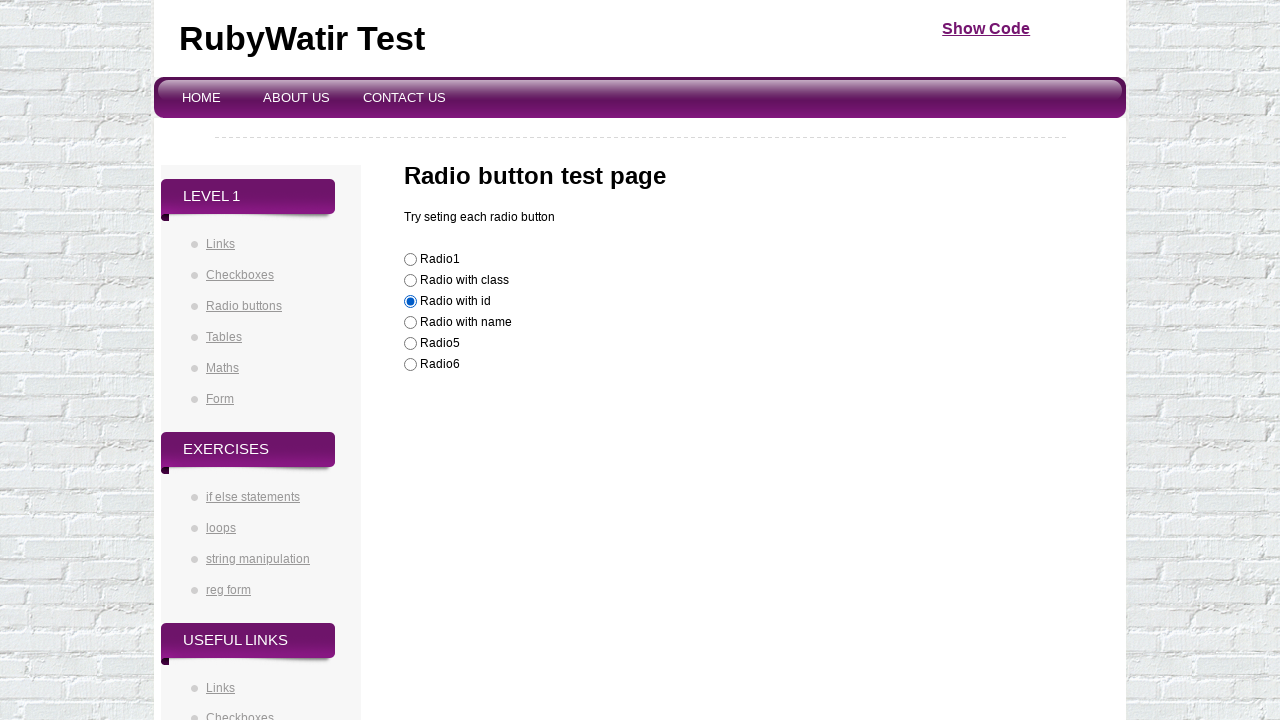

Waited 1 second after clicking third radio button
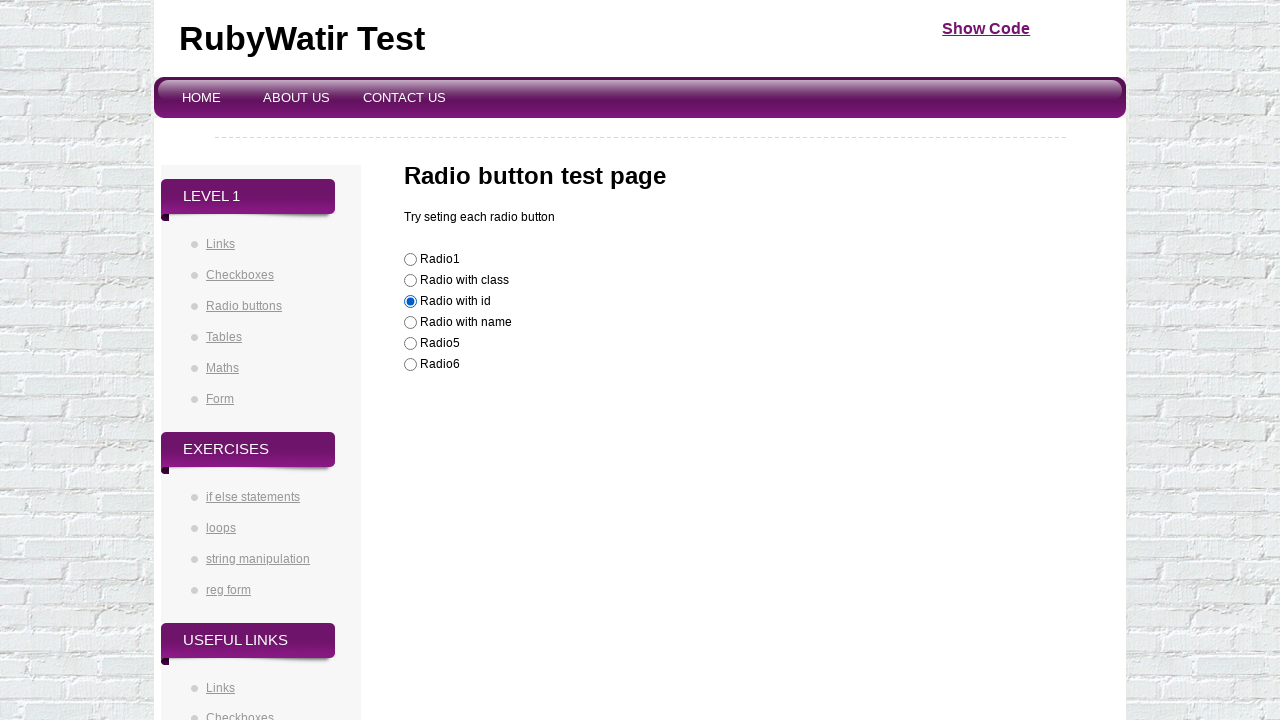

Located fourth radio button (radio5)
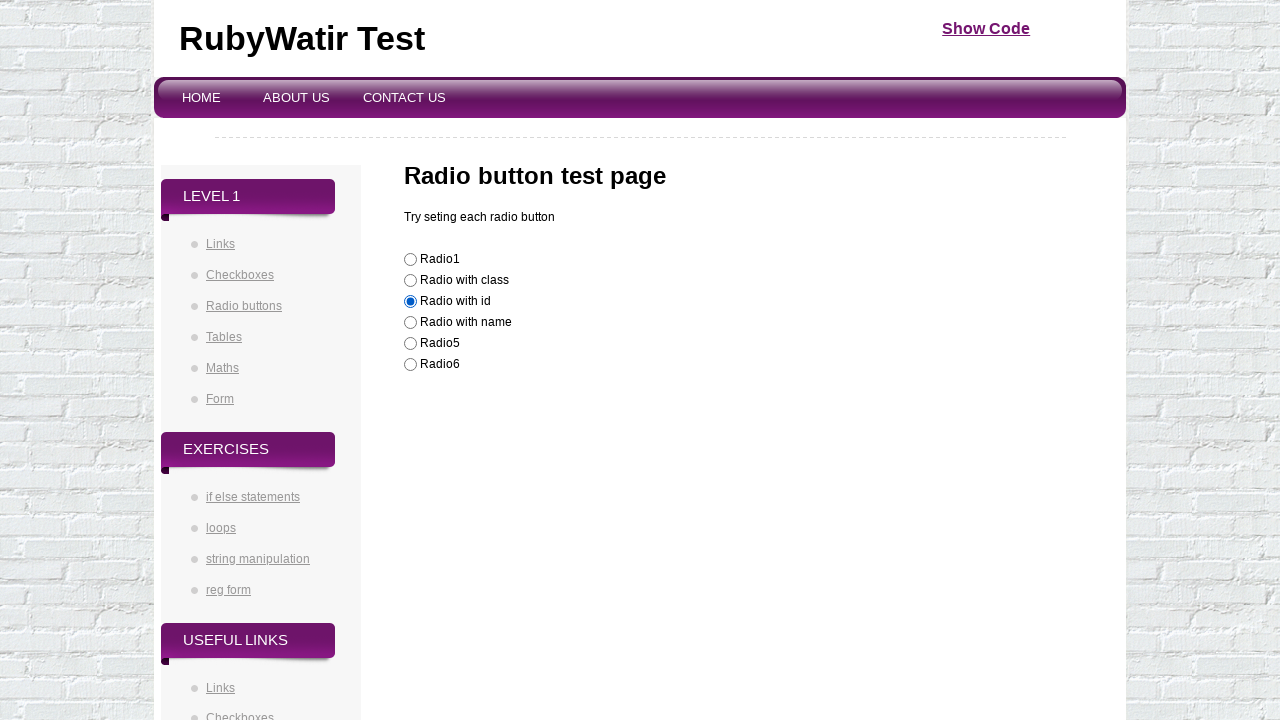

Checked if fourth radio button is enabled
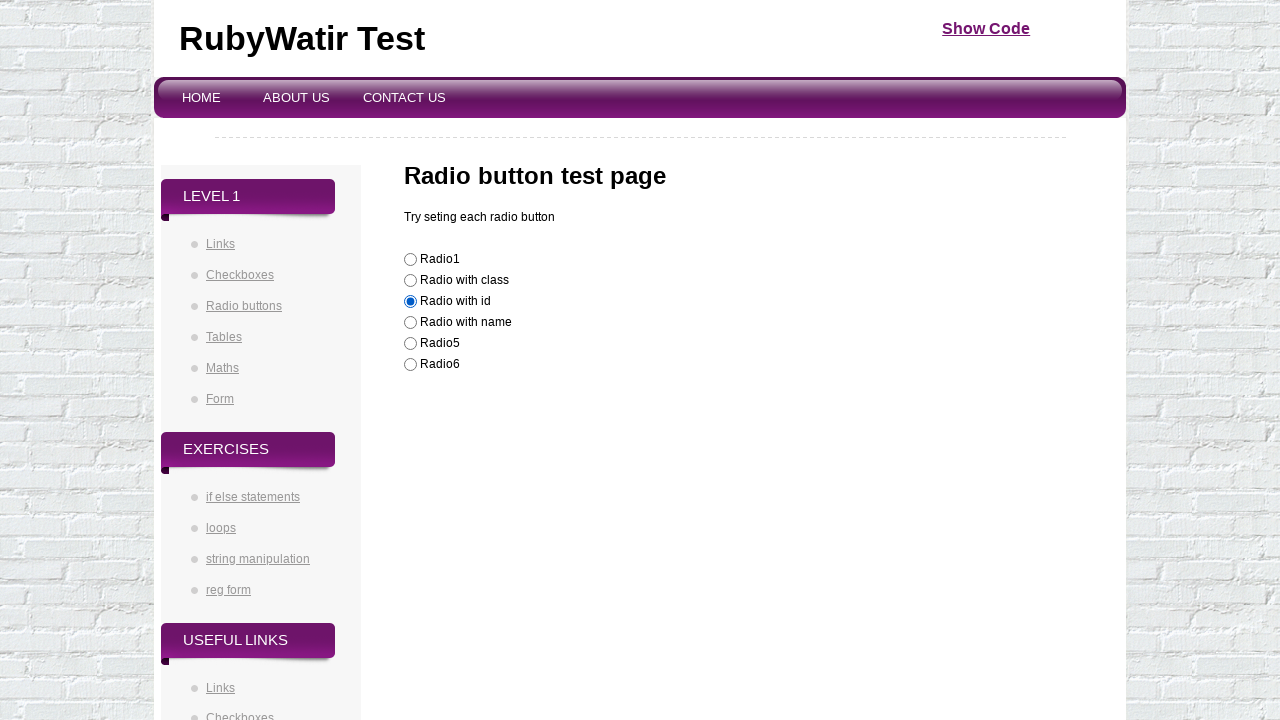

Clicked fourth radio button (radio5) at (410, 323) on xpath=//p/input[4]
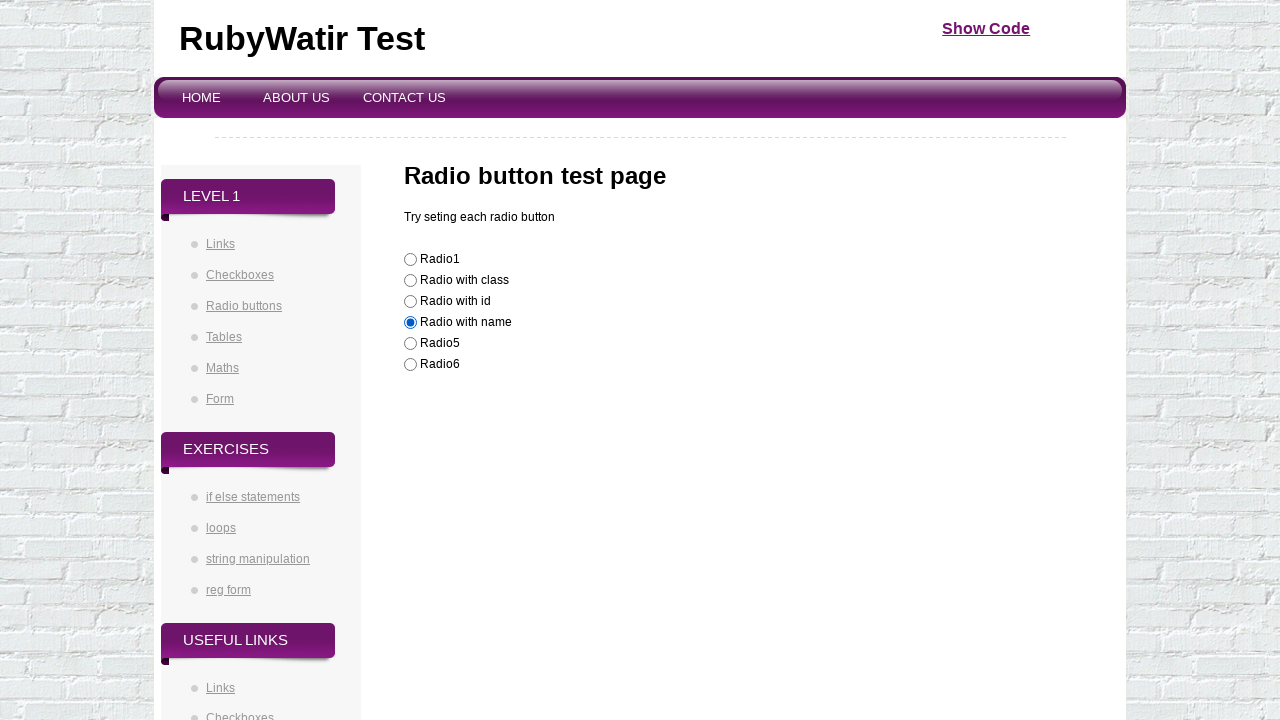

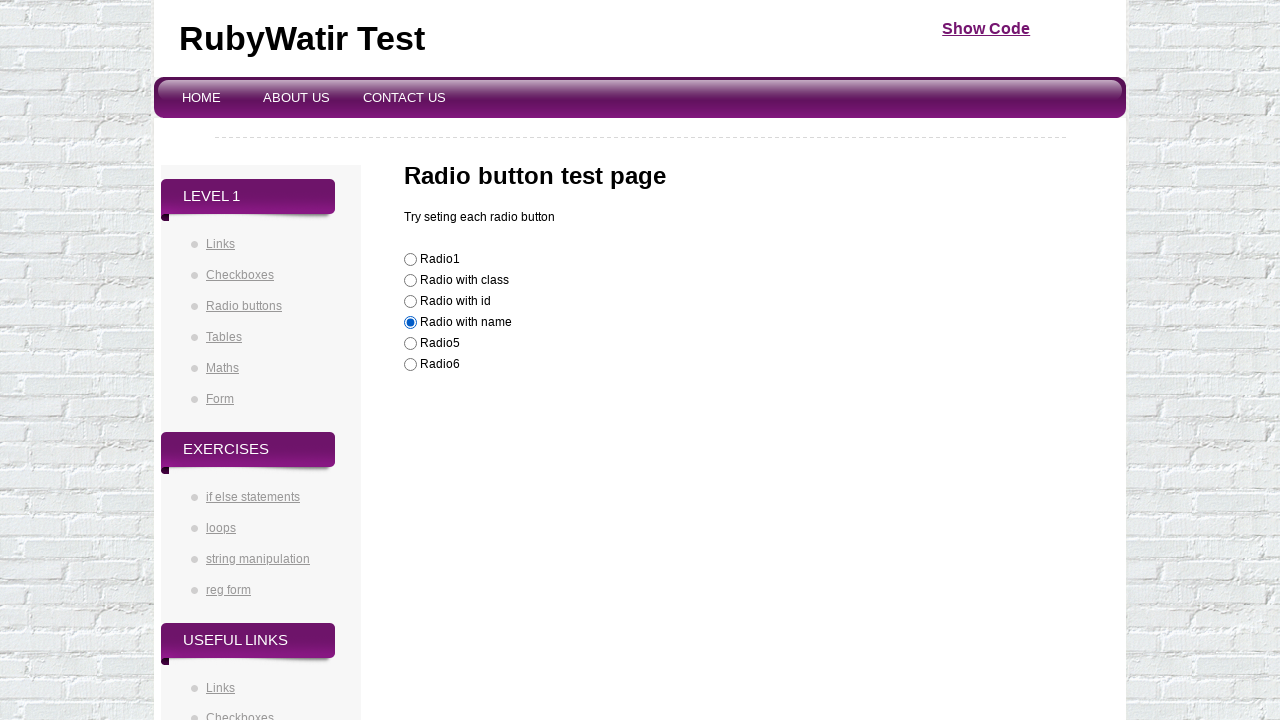